Tests passenger dropdown functionality by opening the passenger selector, incrementing the adult passenger count multiple times using a loop, and then closing the dropdown.

Starting URL: https://rahulshettyacademy.com/dropdownsPractise/

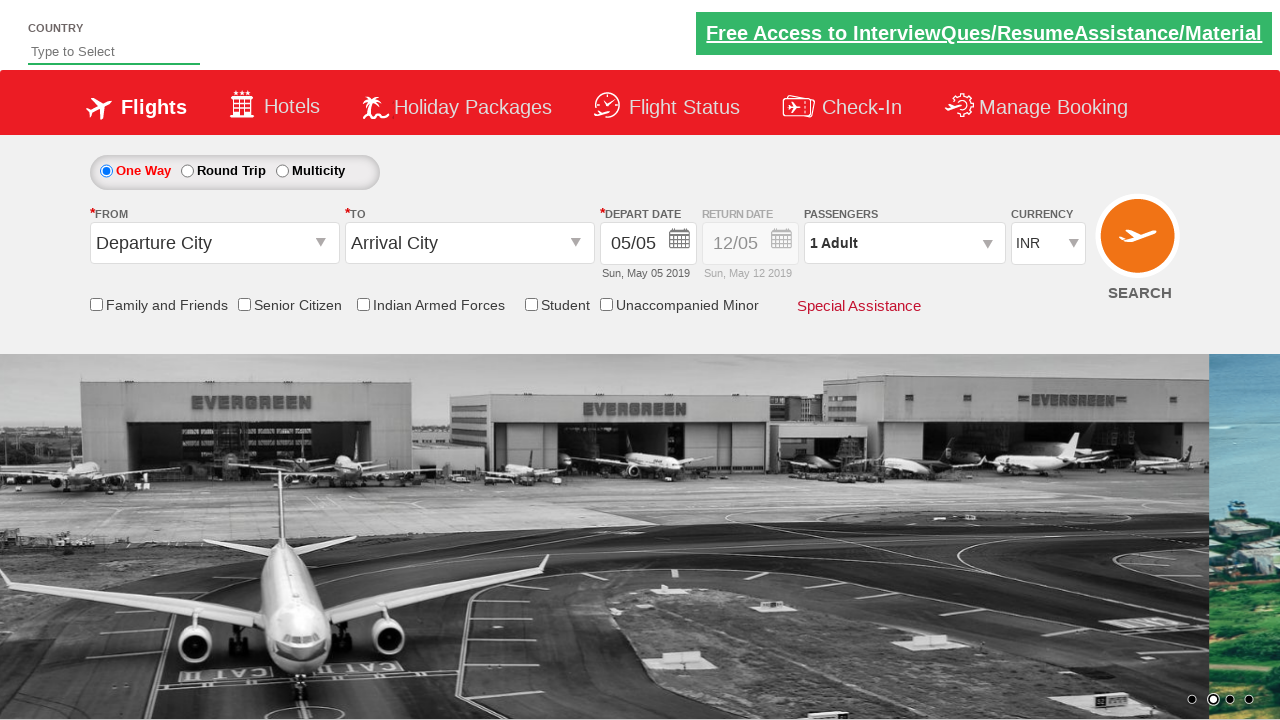

Clicked on passenger info dropdown to open it at (904, 243) on #divpaxinfo
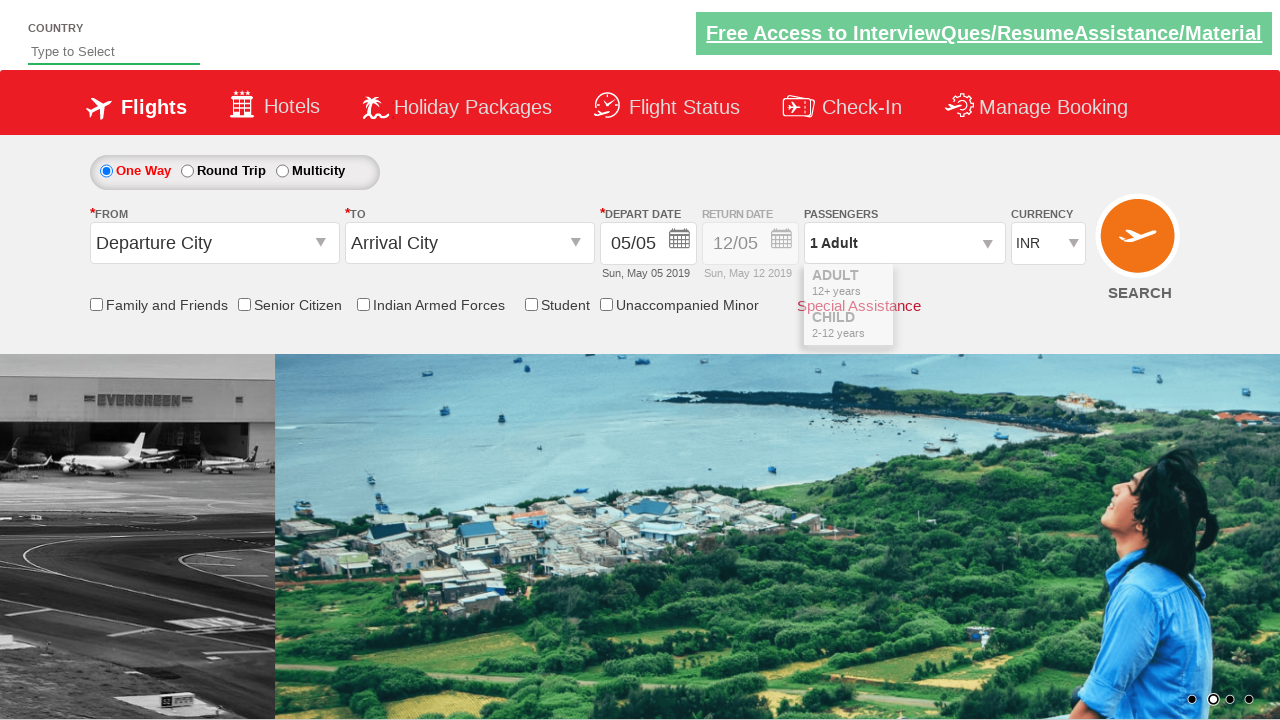

Waited for dropdown to be visible
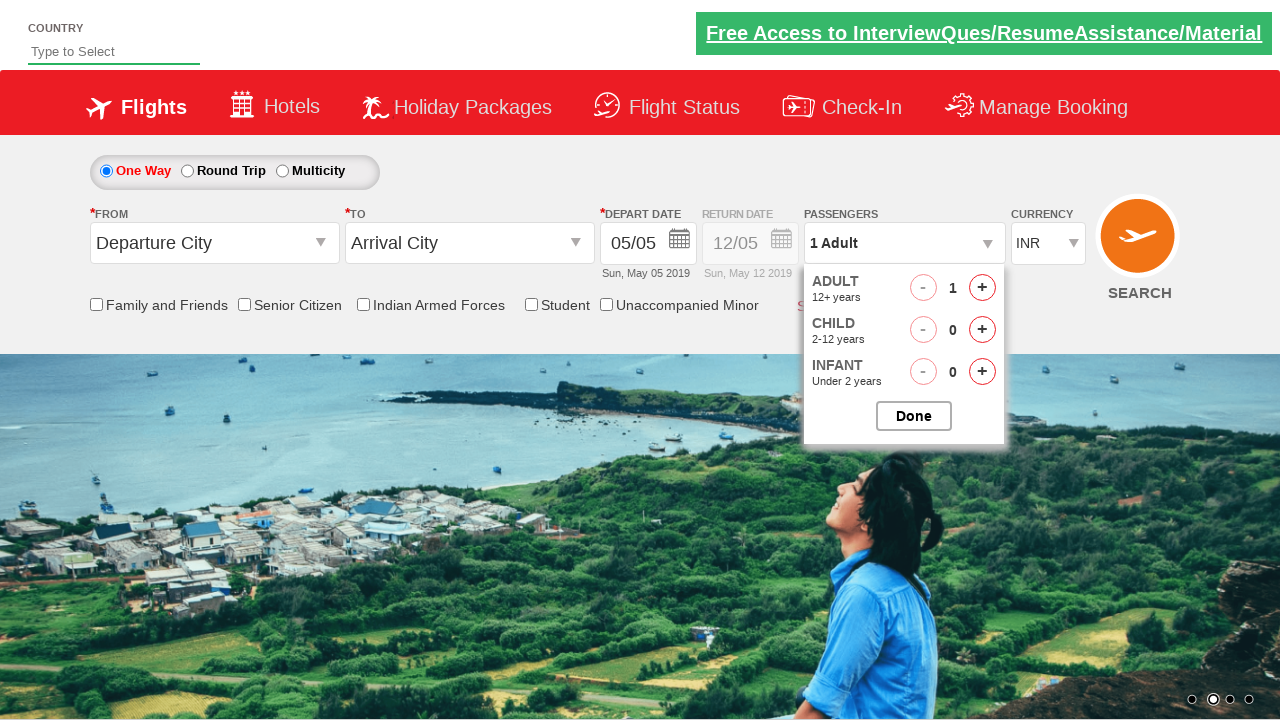

Incremented adult passenger count (iteration 1 of 4) at (982, 288) on #hrefIncAdt
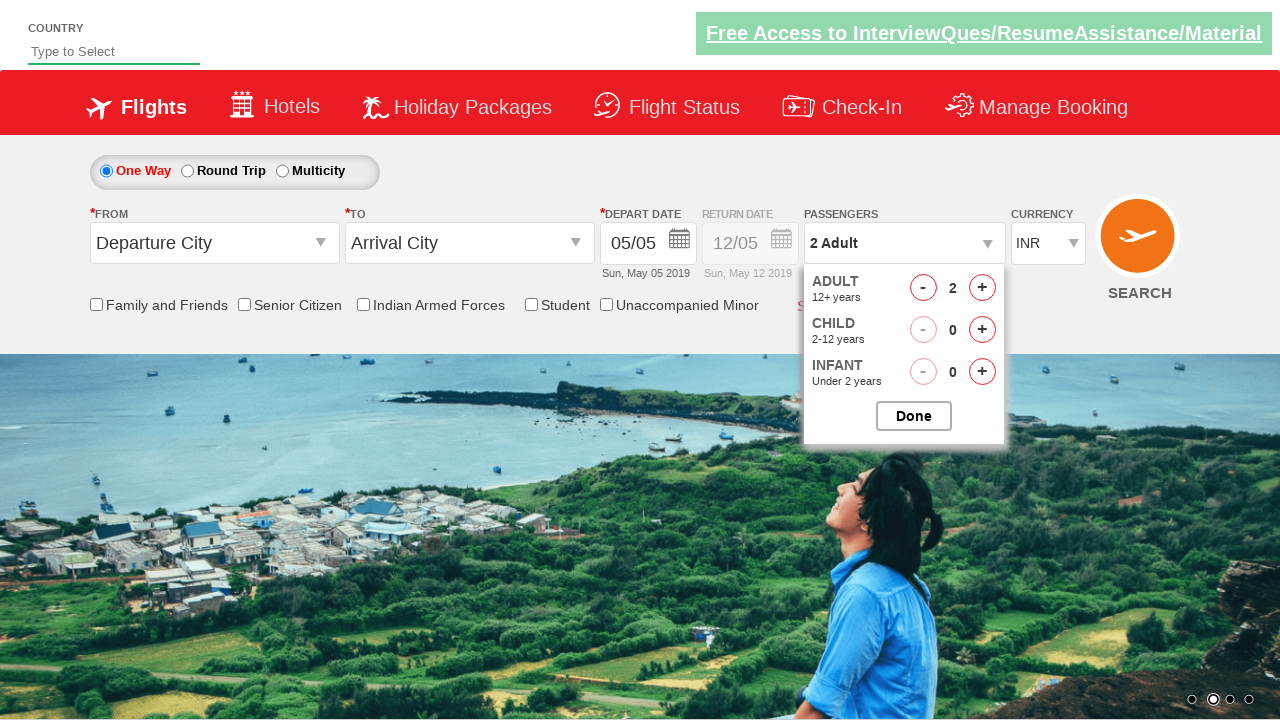

Incremented adult passenger count (iteration 2 of 4) at (982, 288) on #hrefIncAdt
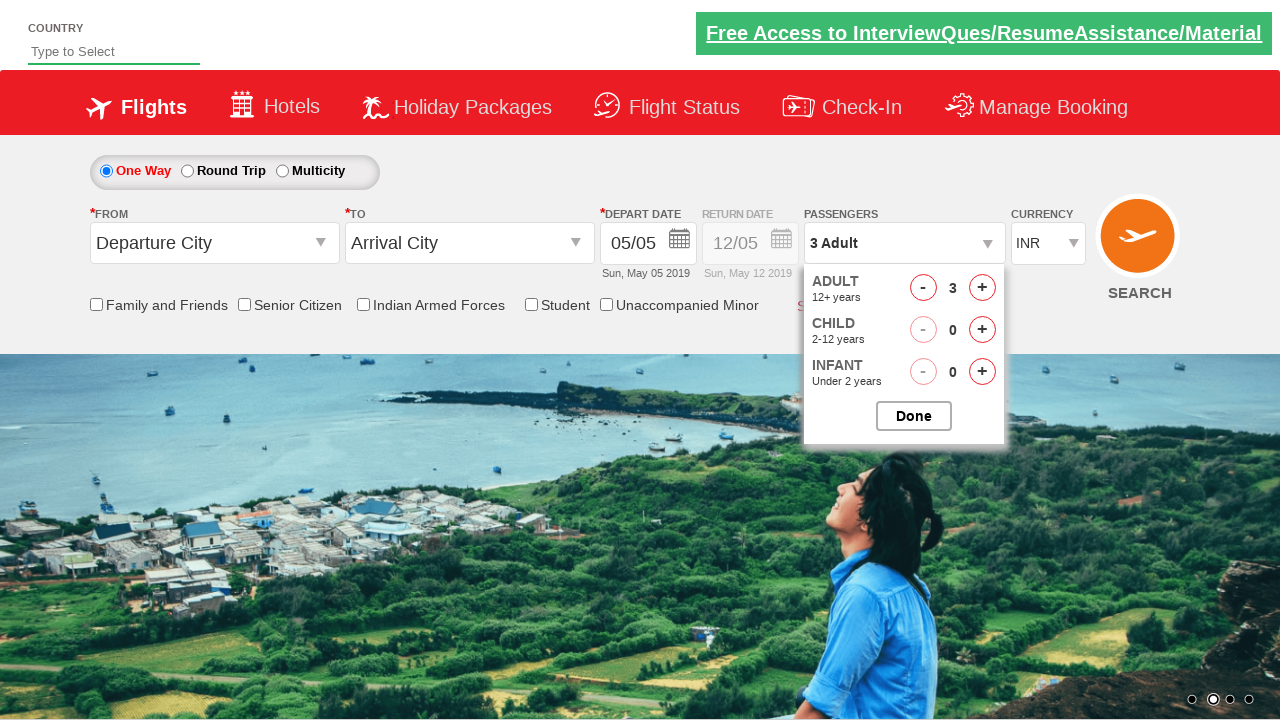

Incremented adult passenger count (iteration 3 of 4) at (982, 288) on #hrefIncAdt
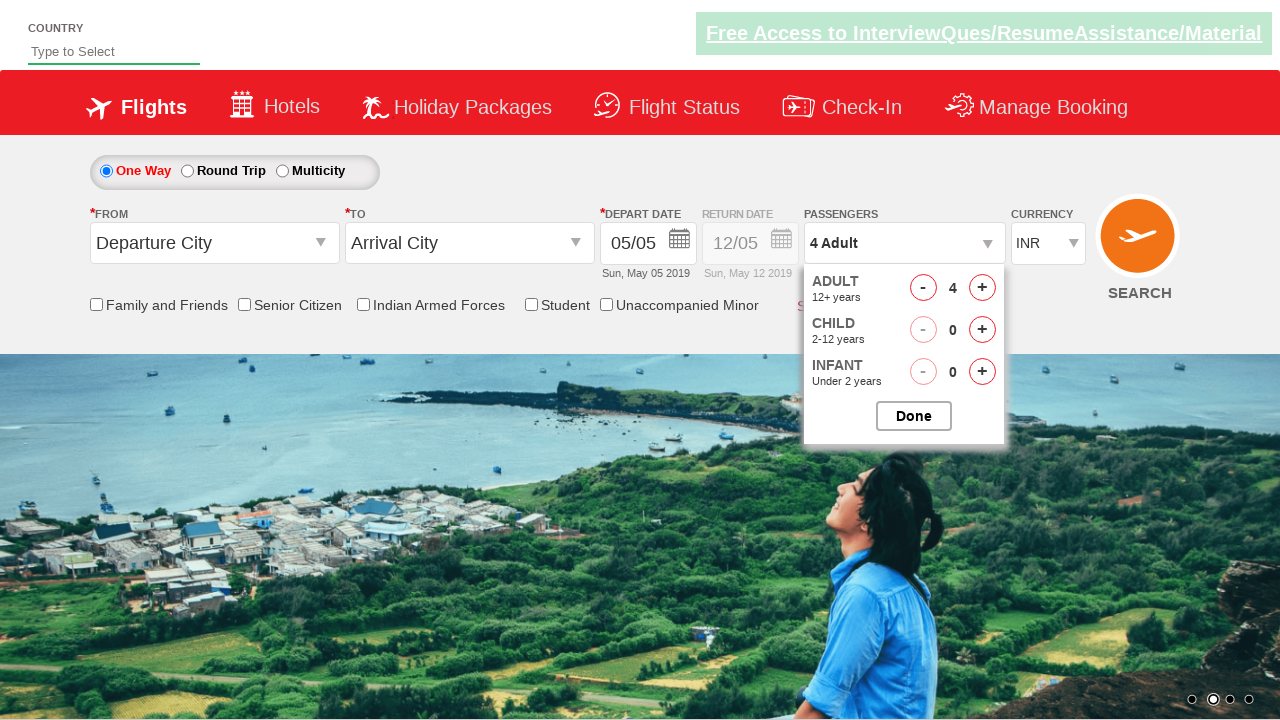

Incremented adult passenger count (iteration 4 of 4) at (982, 288) on #hrefIncAdt
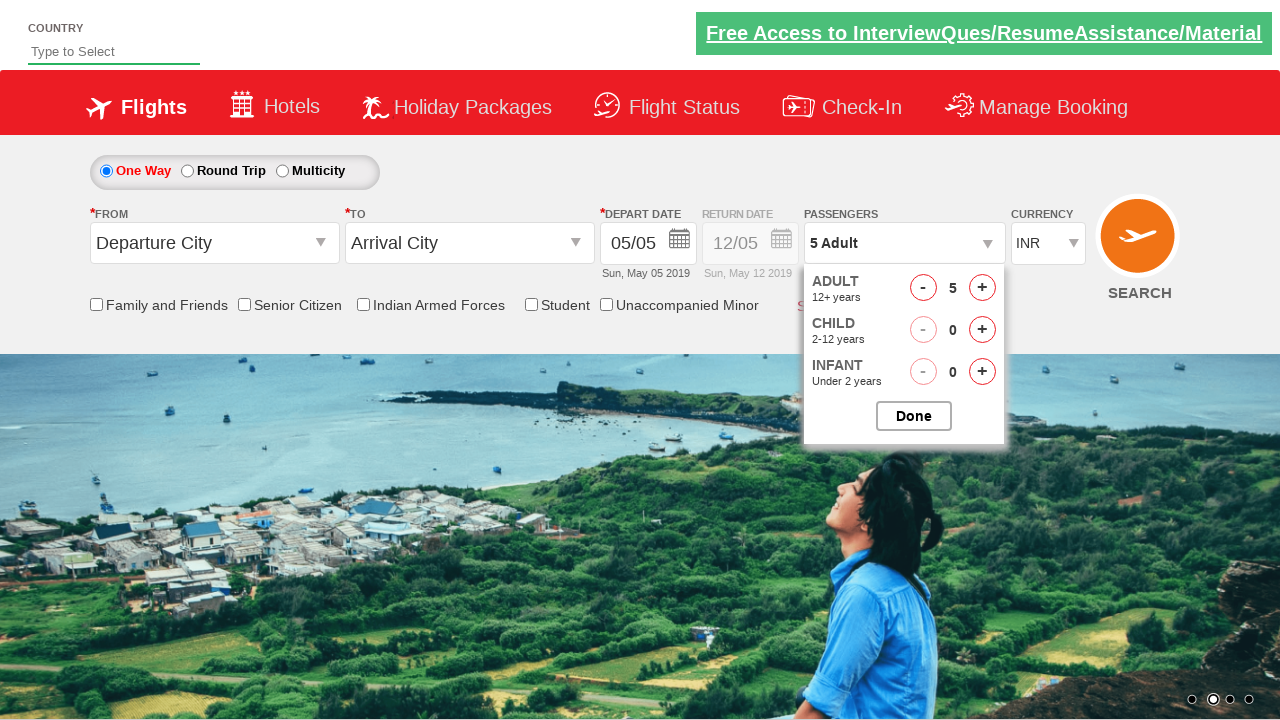

Waited for UI to update after incrementing passenger count
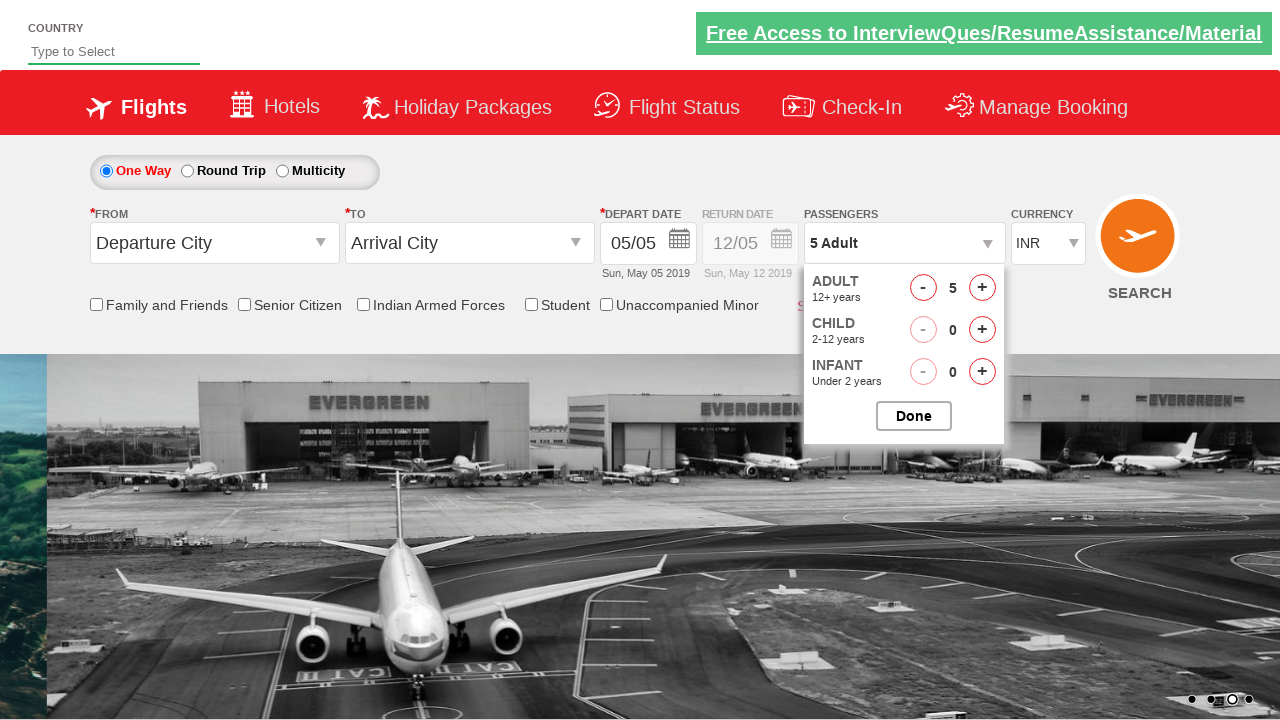

Closed the passenger options dropdown at (914, 416) on #btnclosepaxoption
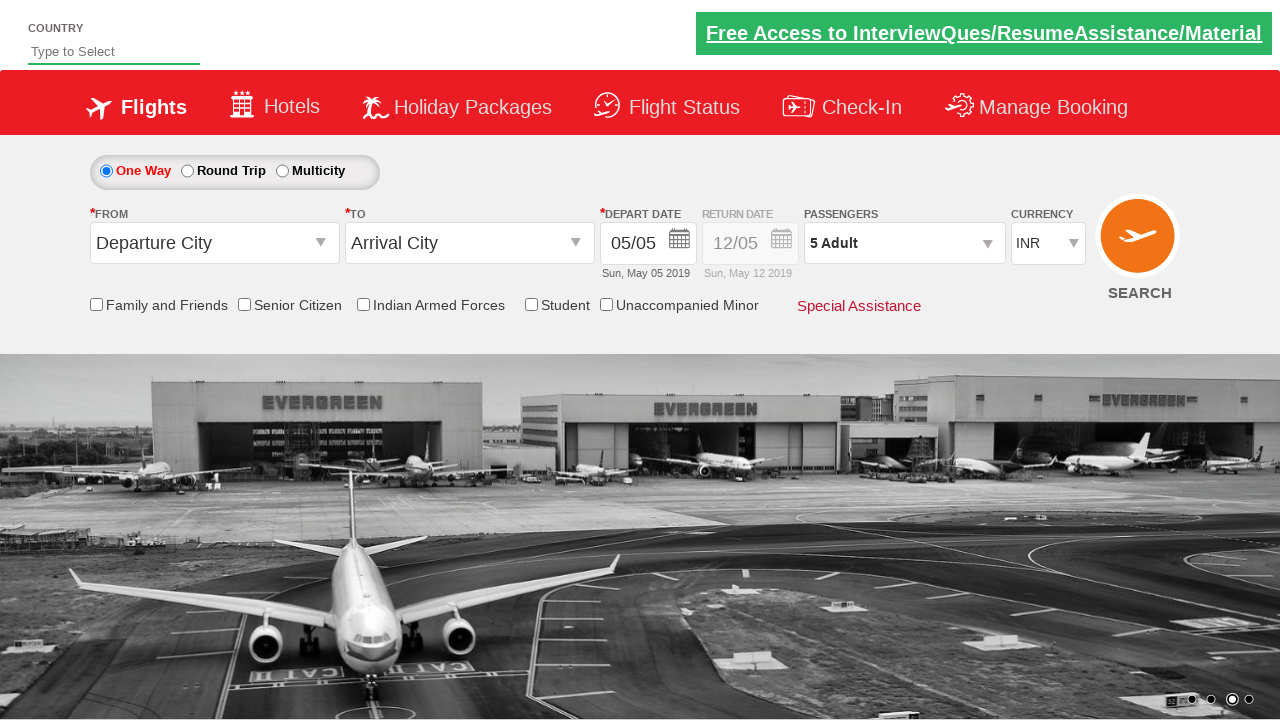

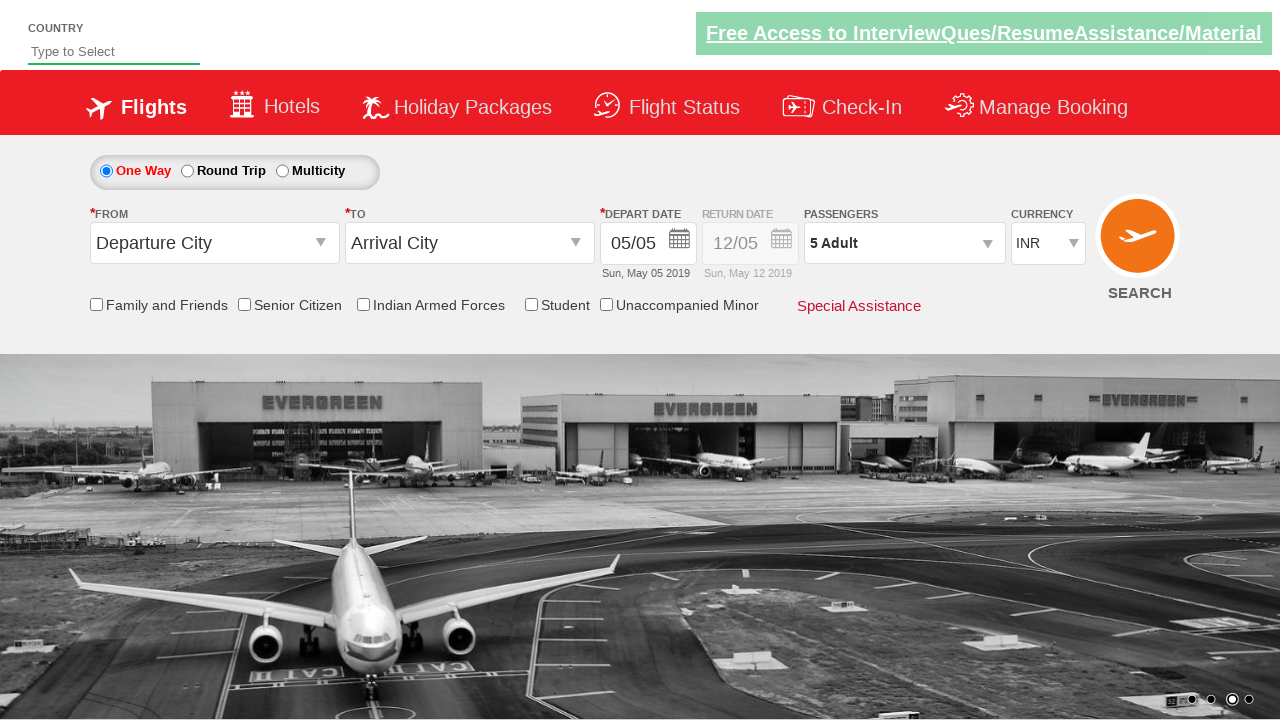